Tests the MUI toggle button component by scrolling to the Size section and clicking on center, right, and justify alignment buttons.

Starting URL: https://mui.com/material-ui/react-toggle-button/

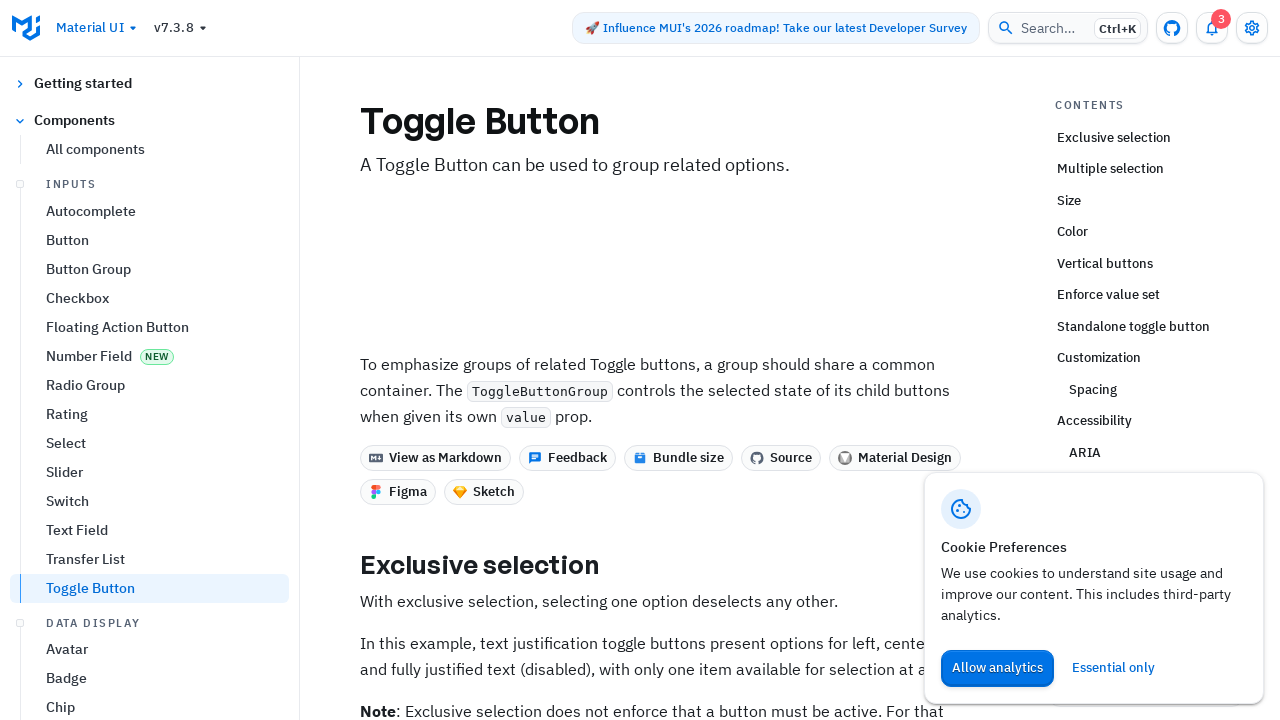

Scrolled to the Size section
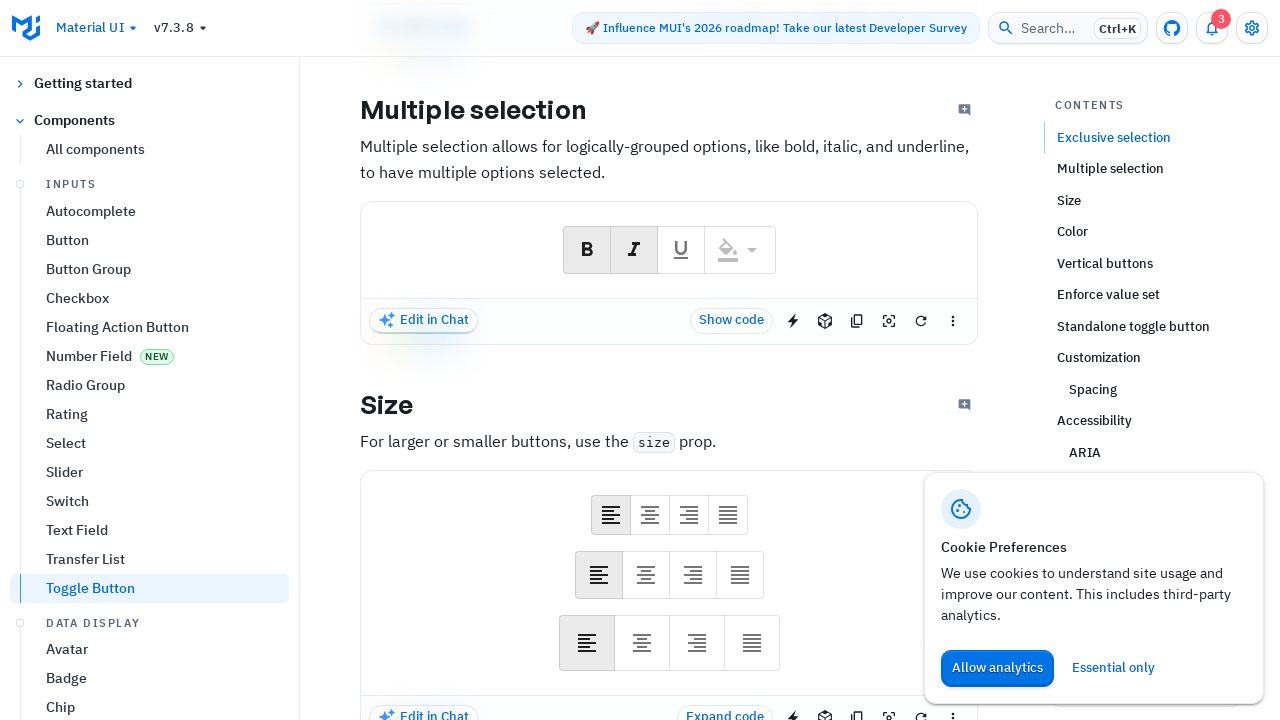

Waited 1000ms for page to load
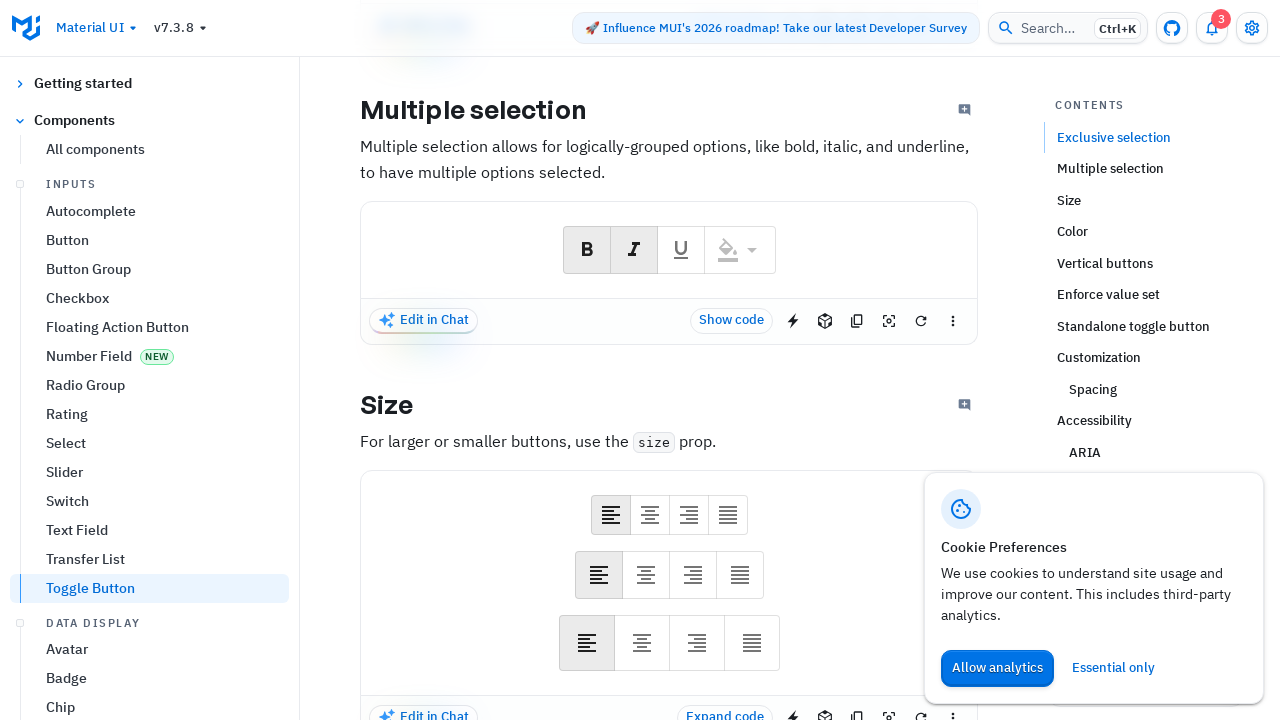

Clicked center alignment button (second instance) at (650, 515) on button[value='center'] >> nth=1
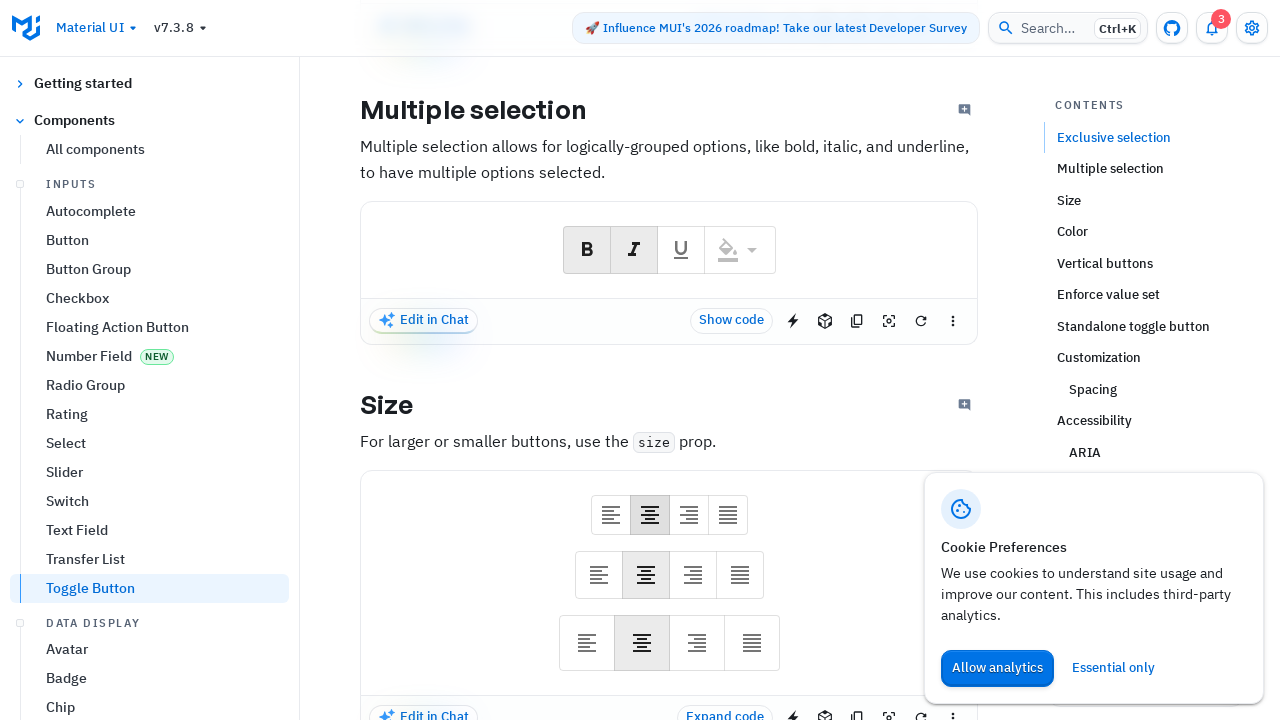

Waited 500ms for button interaction
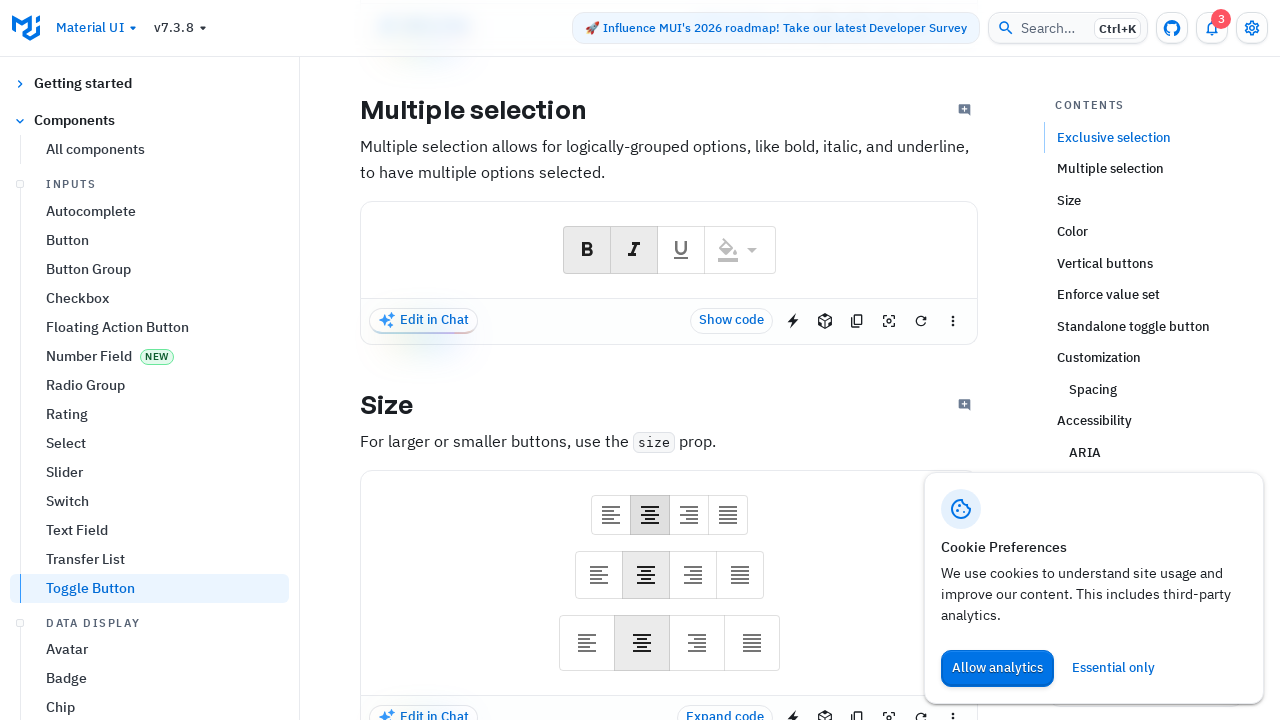

Clicked right alignment button (second instance) at (688, 515) on button[value='right'] >> nth=1
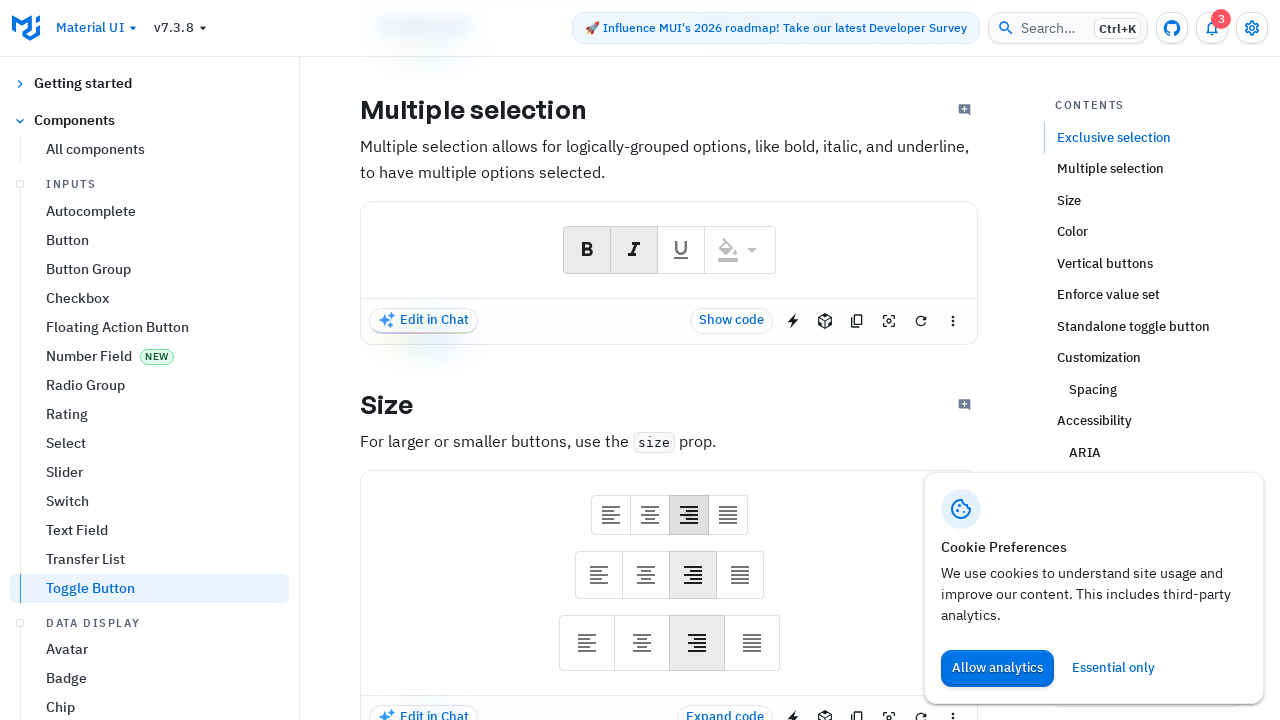

Waited 500ms for button interaction
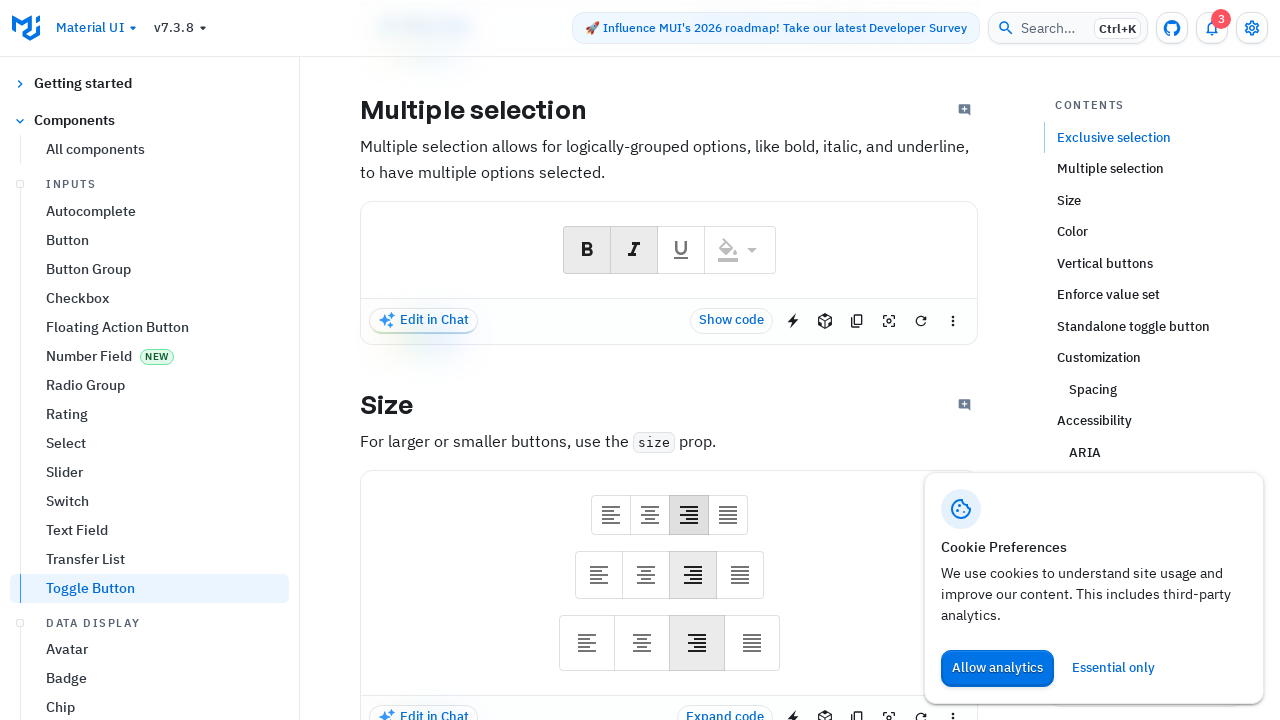

Clicked justify alignment button (second instance) at (728, 515) on button[value='justify'] >> nth=1
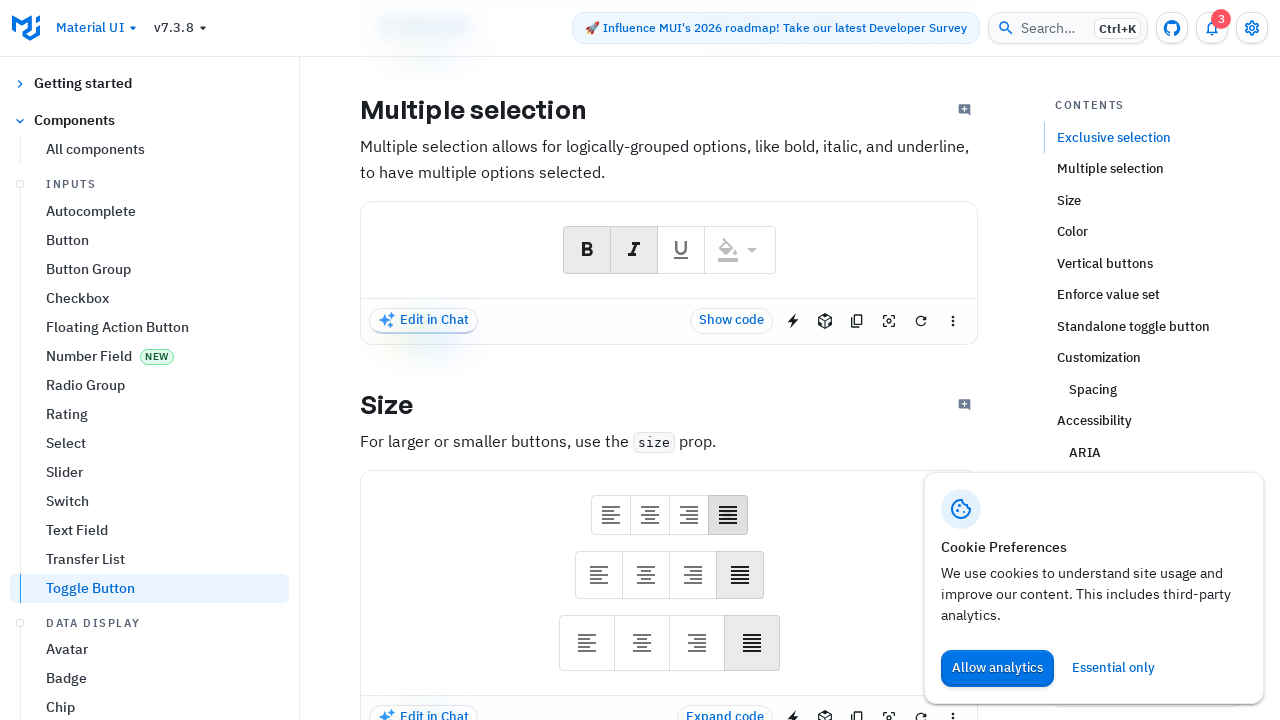

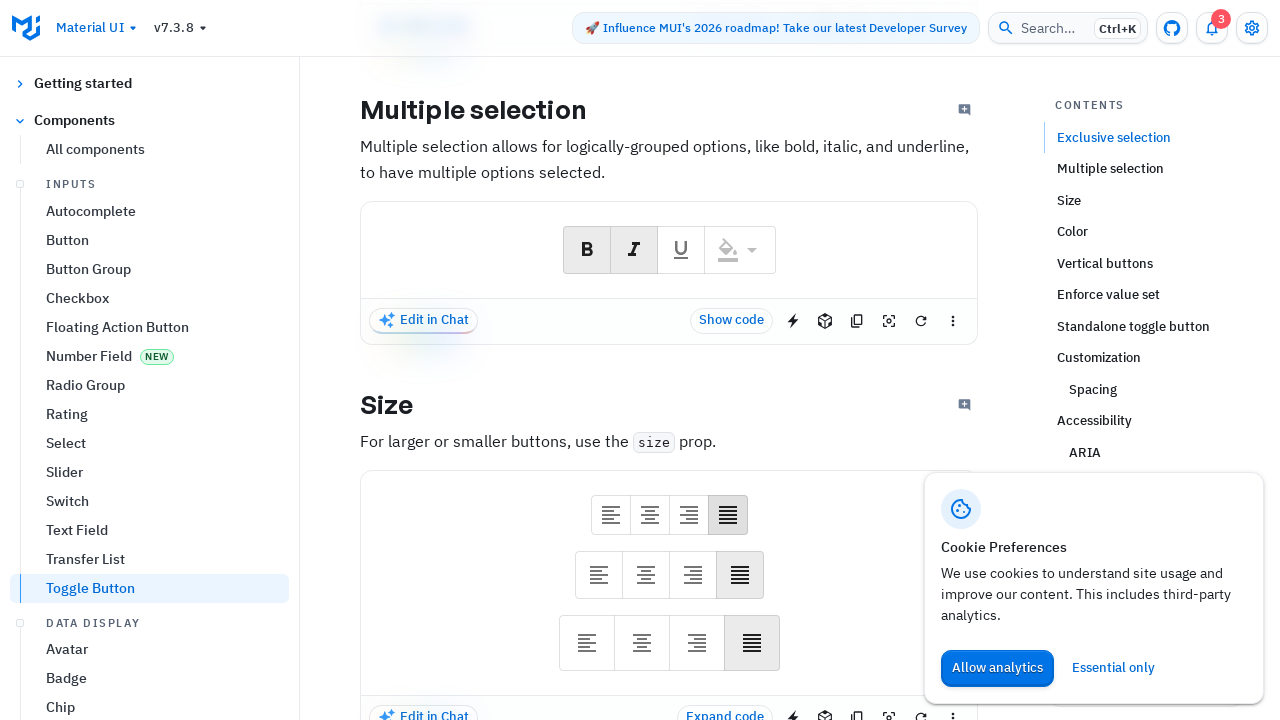